Tests clearing the complete state of all items by toggling the mark all checkbox

Starting URL: https://demo.playwright.dev/todomvc

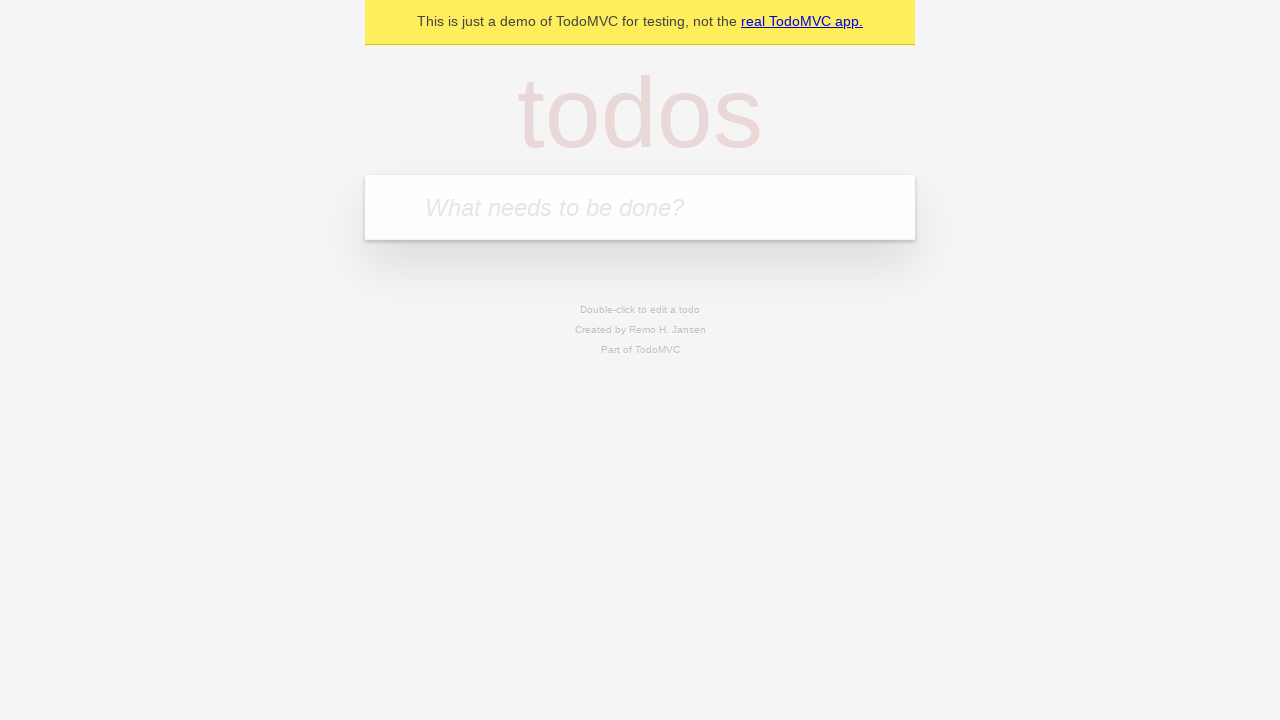

Filled todo input with 'buy some cheese' on internal:attr=[placeholder="What needs to be done?"i]
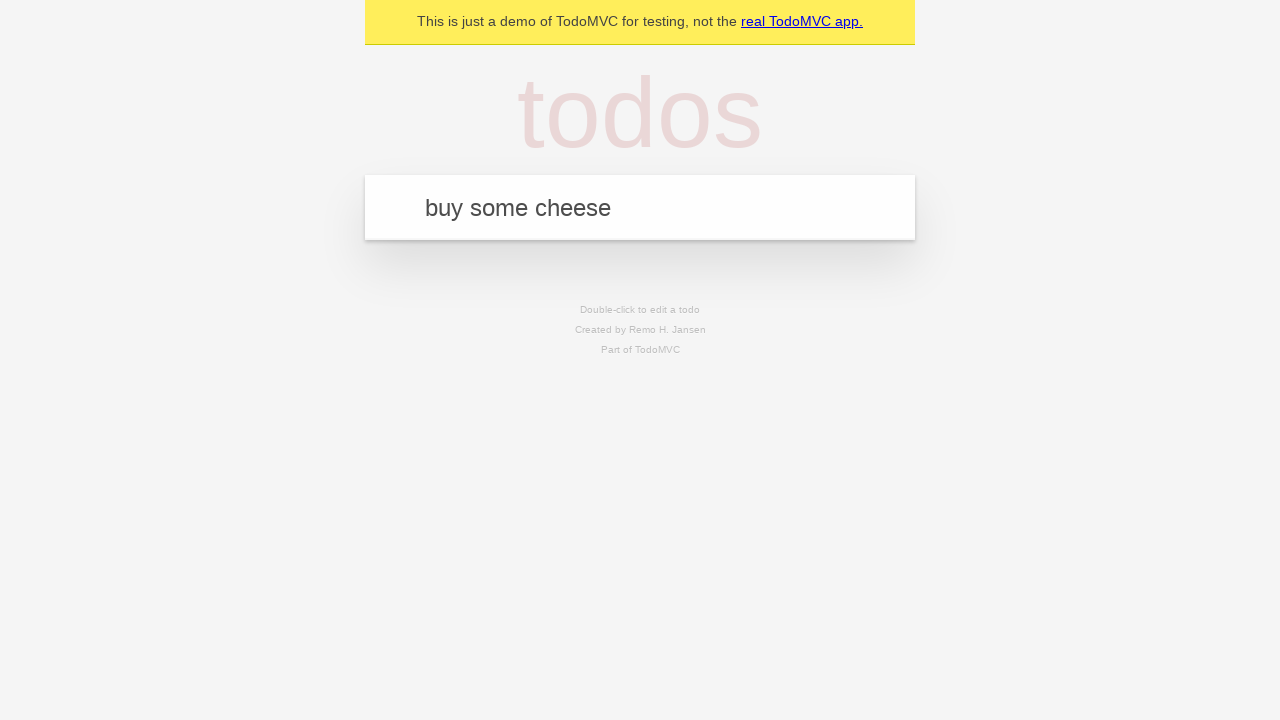

Pressed Enter to add first todo on internal:attr=[placeholder="What needs to be done?"i]
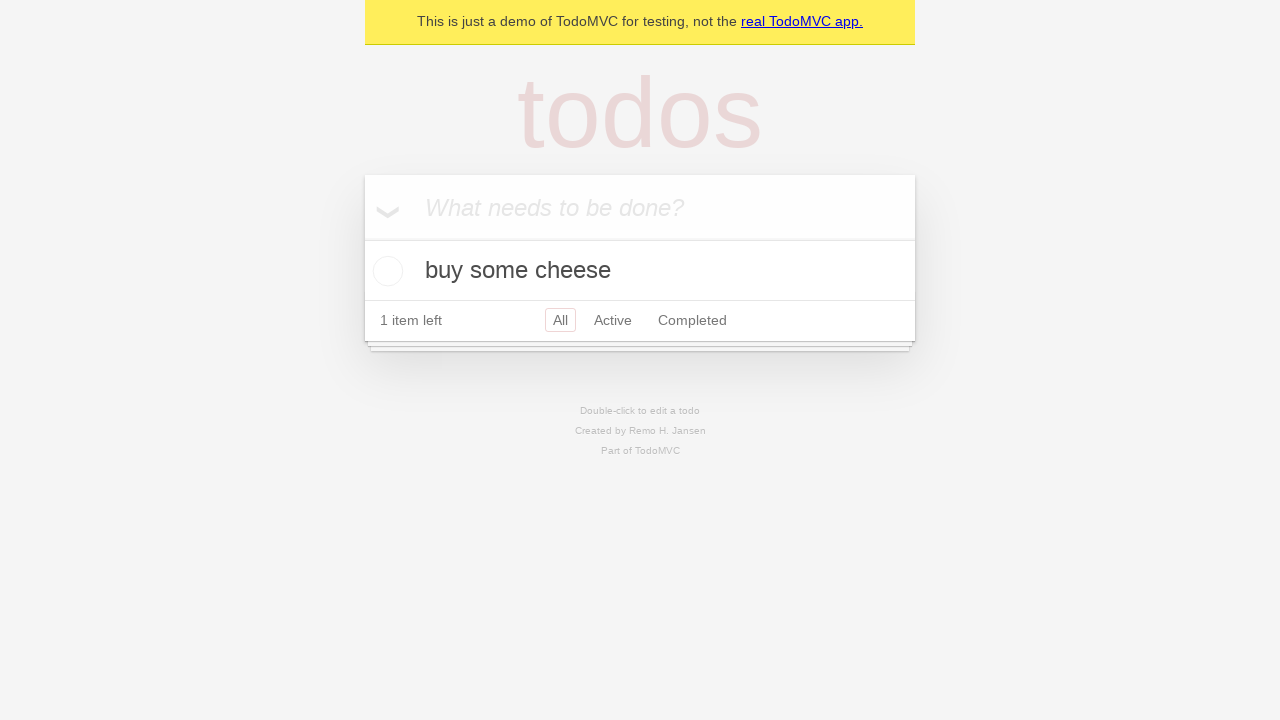

Filled todo input with 'feed the cat' on internal:attr=[placeholder="What needs to be done?"i]
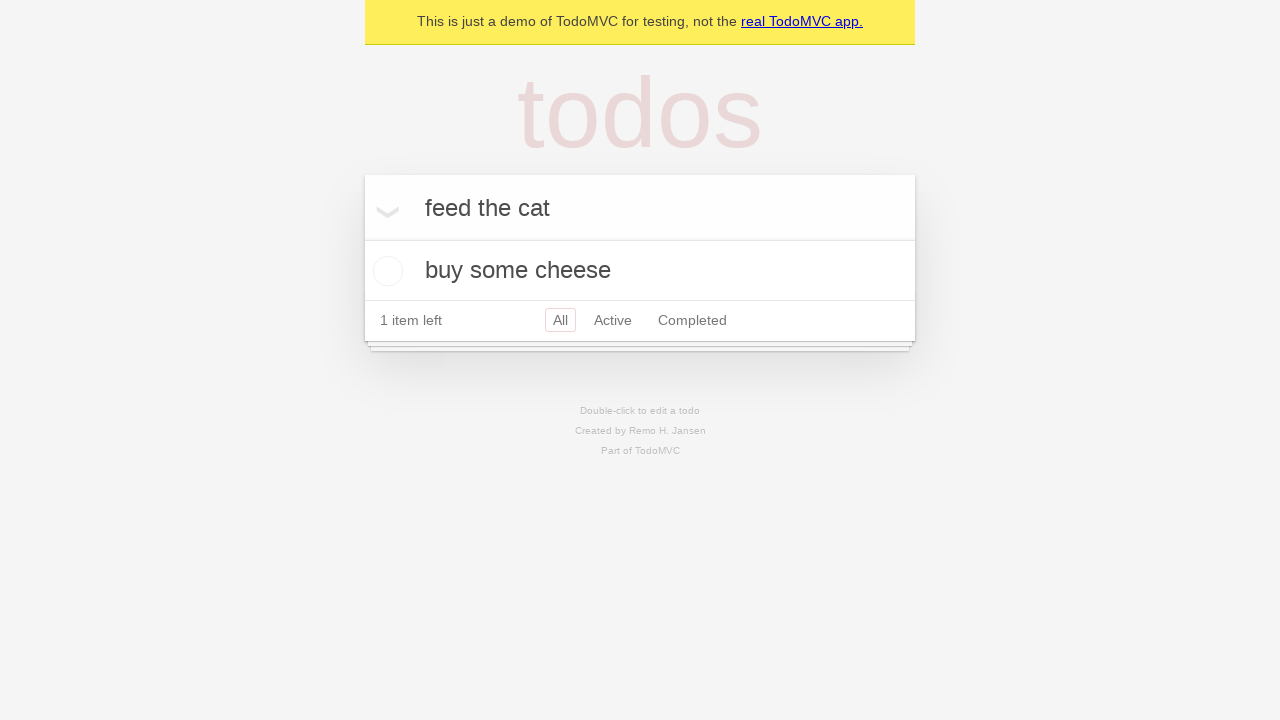

Pressed Enter to add second todo on internal:attr=[placeholder="What needs to be done?"i]
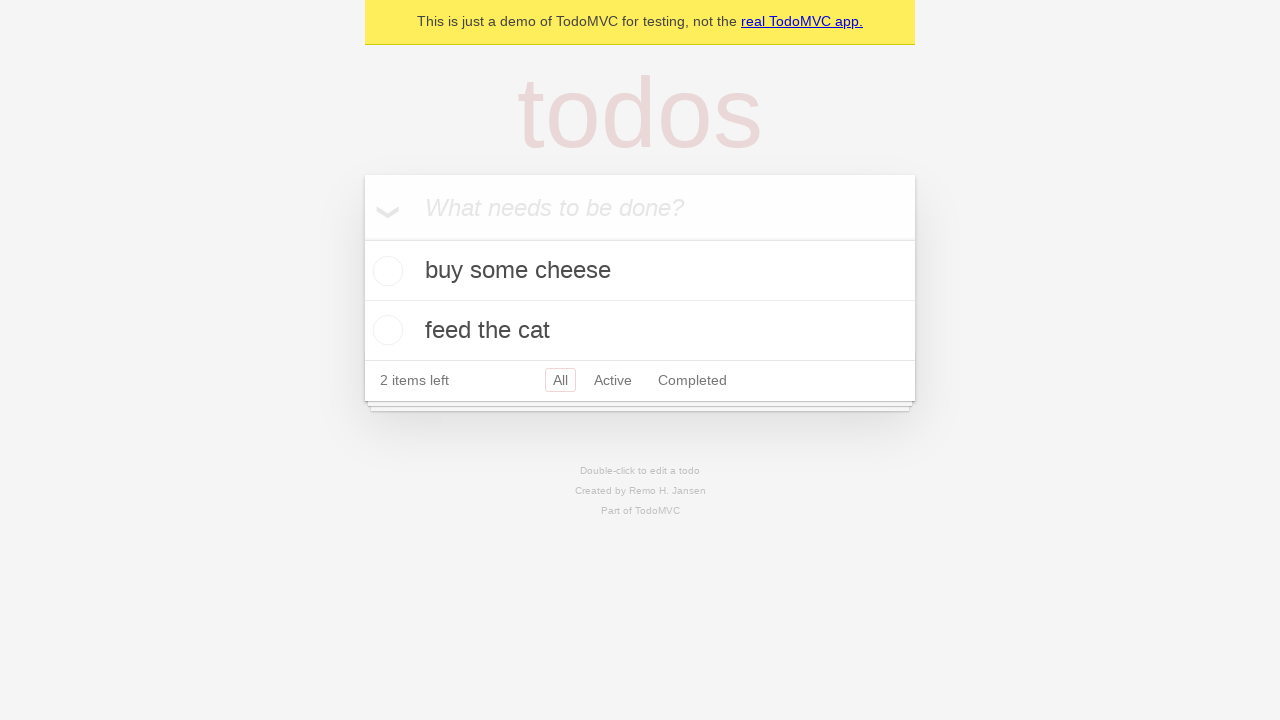

Filled todo input with 'book a doctors appointment' on internal:attr=[placeholder="What needs to be done?"i]
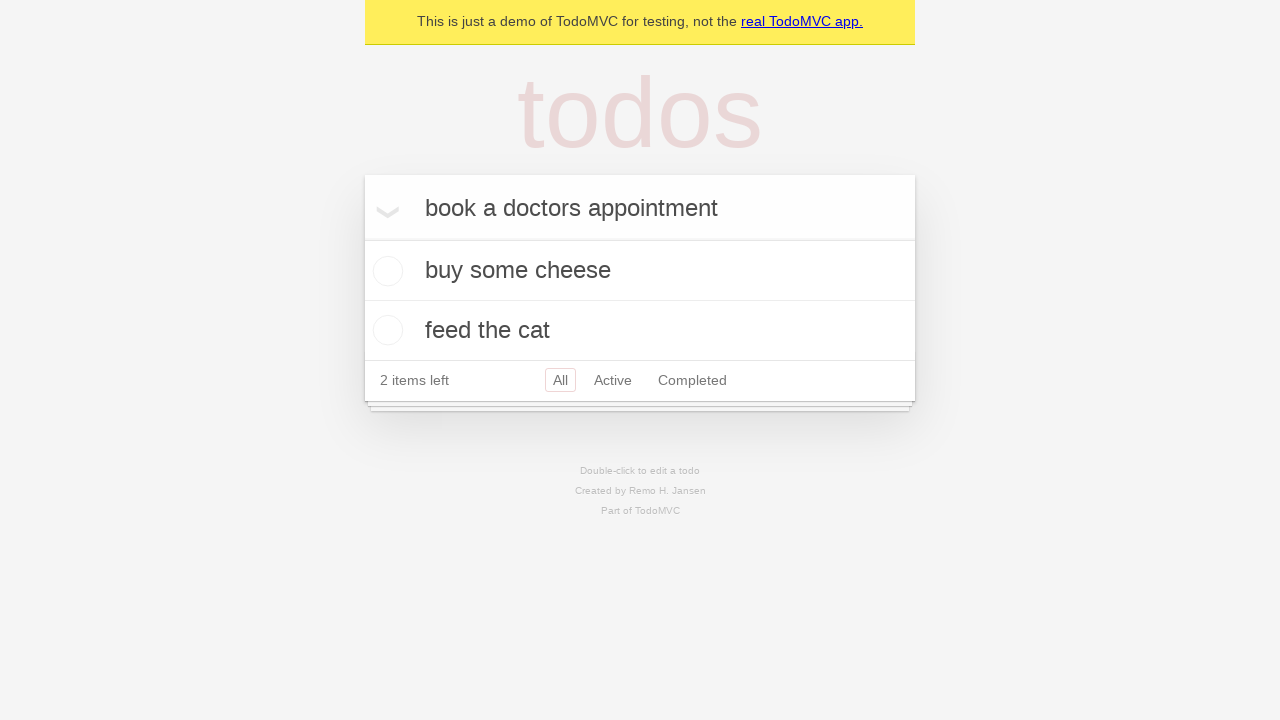

Pressed Enter to add third todo on internal:attr=[placeholder="What needs to be done?"i]
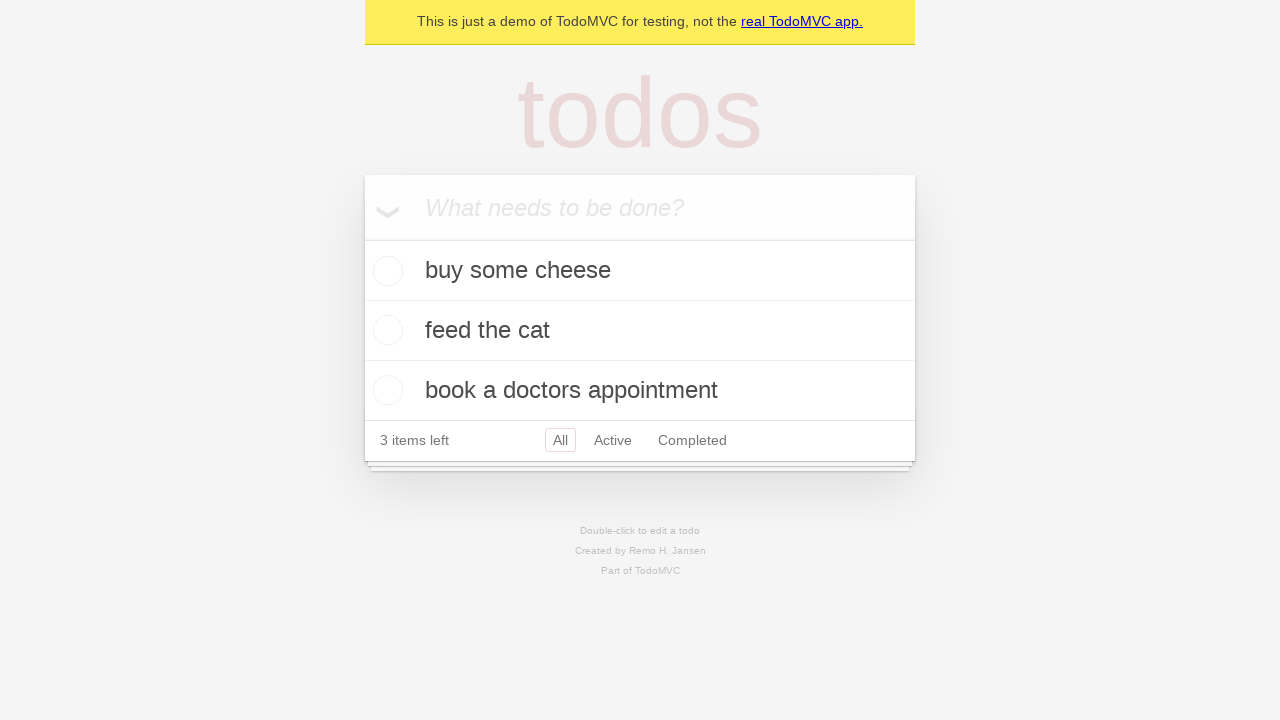

Checked 'Mark all as complete' checkbox to mark all todos as complete at (362, 238) on internal:label="Mark all as complete"i
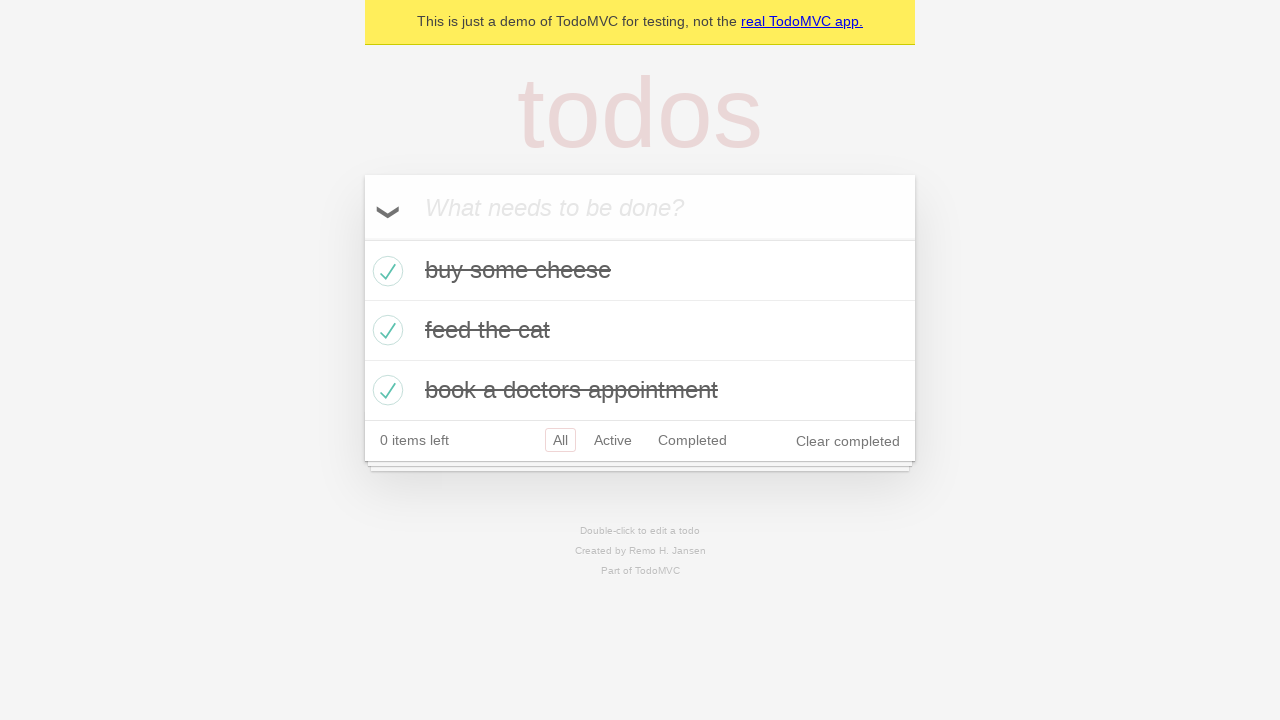

Unchecked 'Mark all as complete' checkbox to clear complete state of all todos at (362, 238) on internal:label="Mark all as complete"i
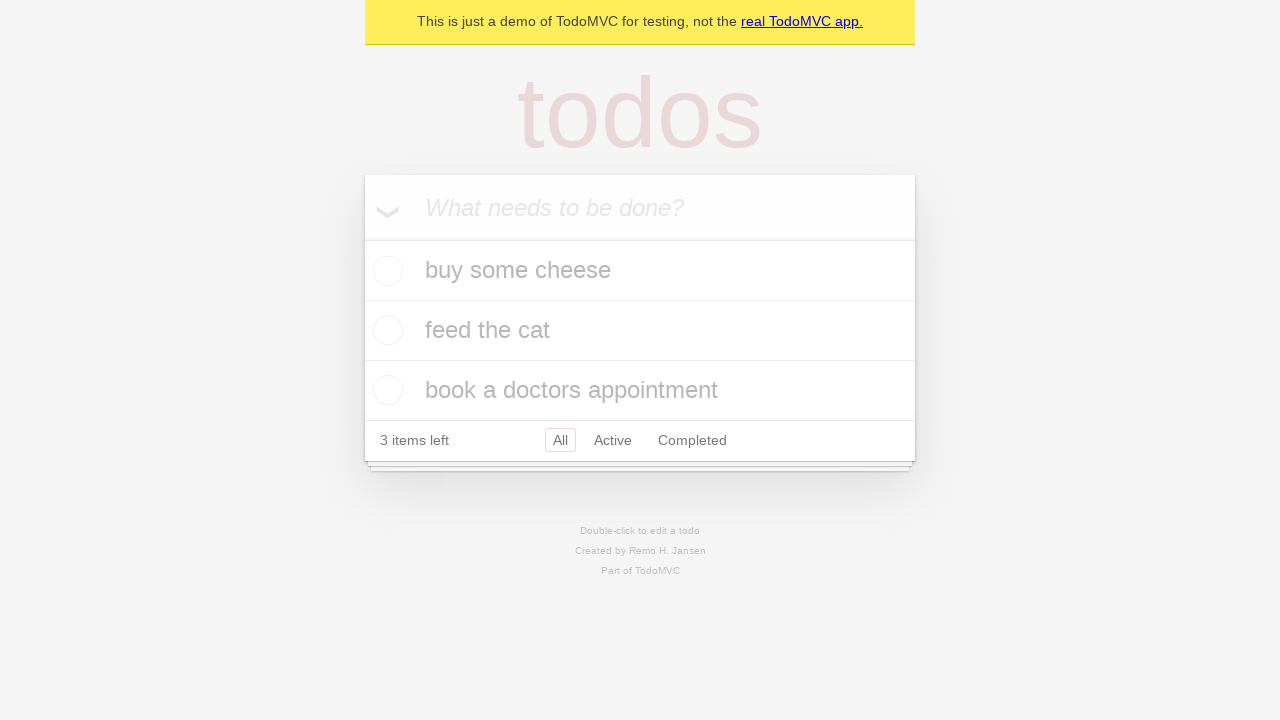

Waited for todo items to be visible after unchecking all
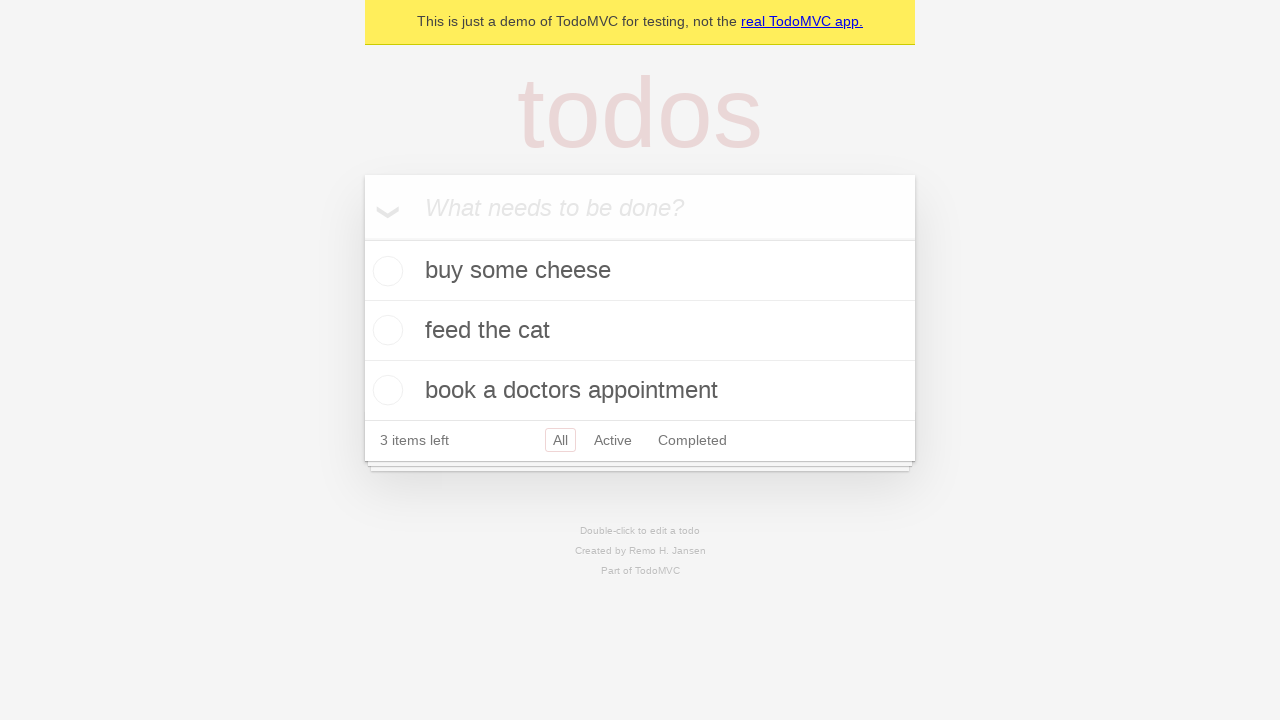

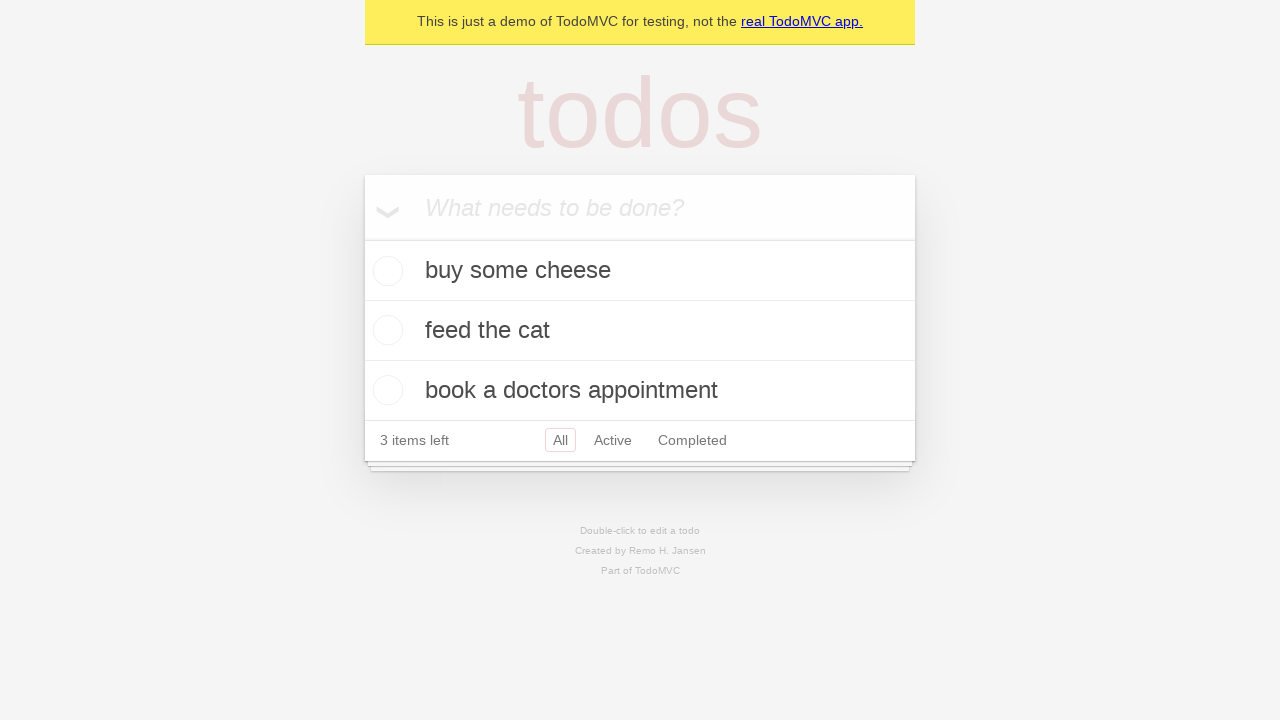